Tests a practice registration form by filling out personal details including name, email, gender, phone number, date of birth, subjects, hobbies, and address fields.

Starting URL: https://demoqa.com/automation-practice-form

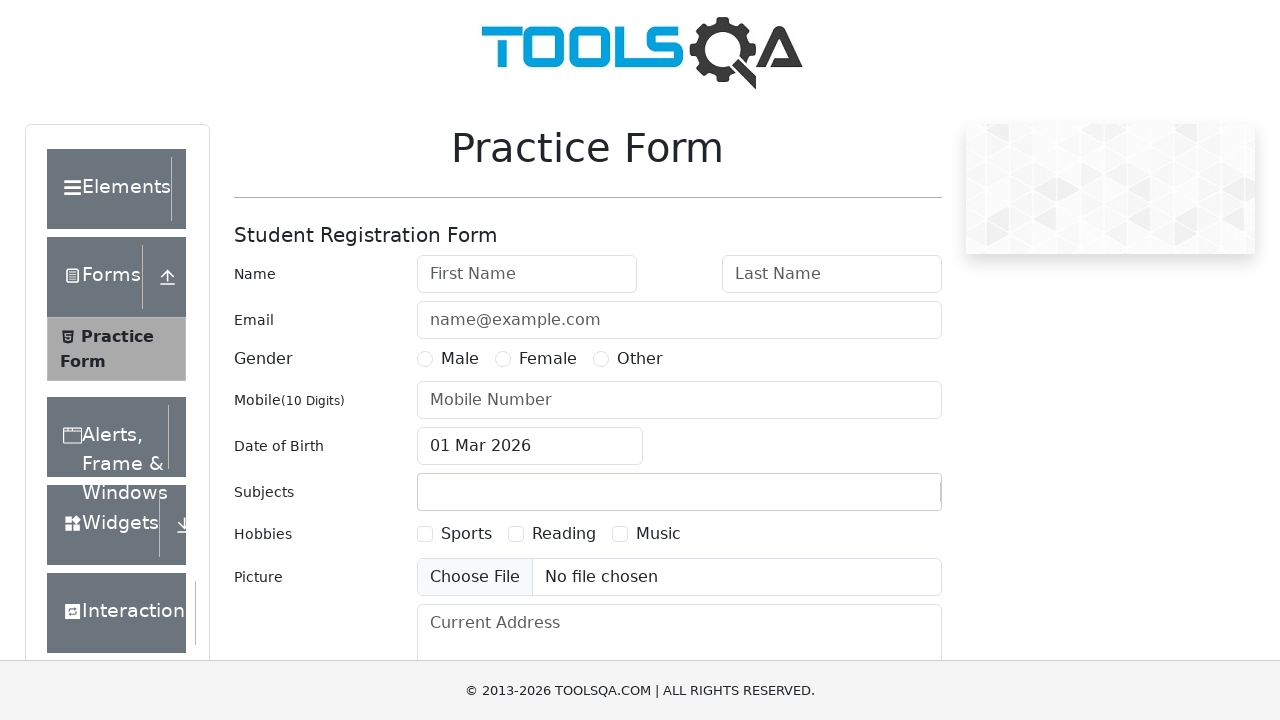

Filled first name field with 'John' on #firstName
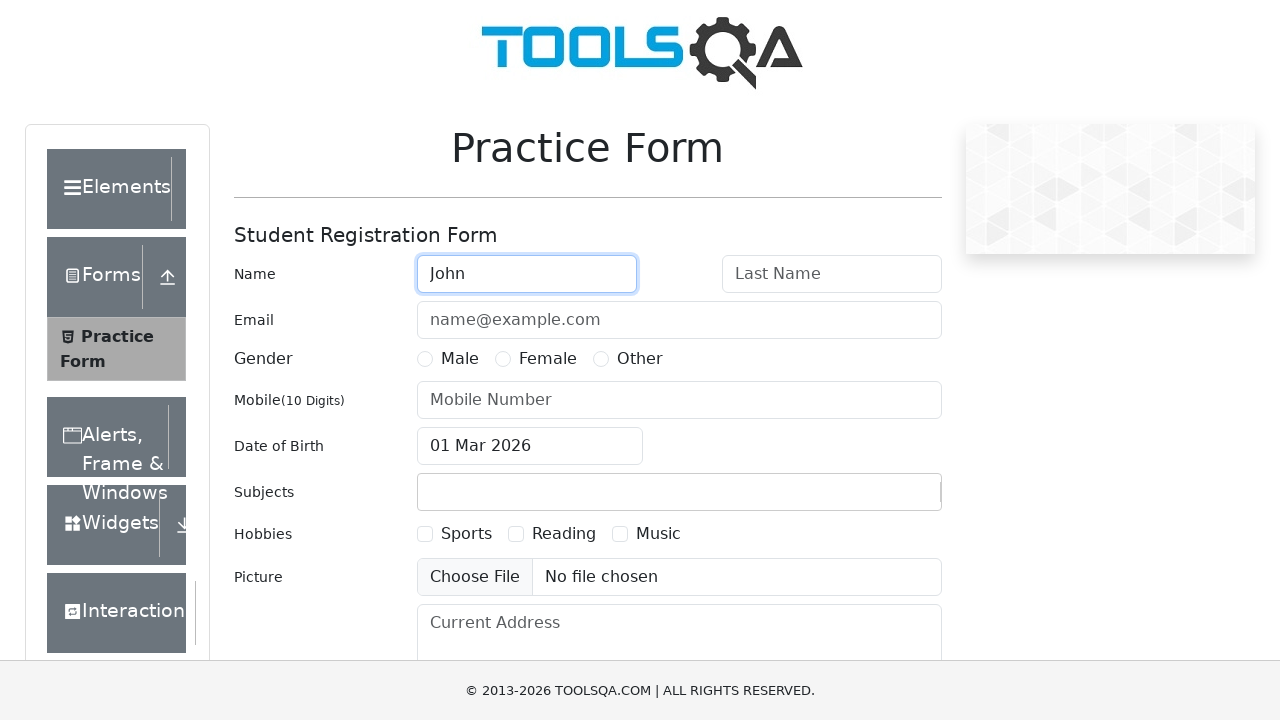

Filled last name field with 'Smith' on #lastName
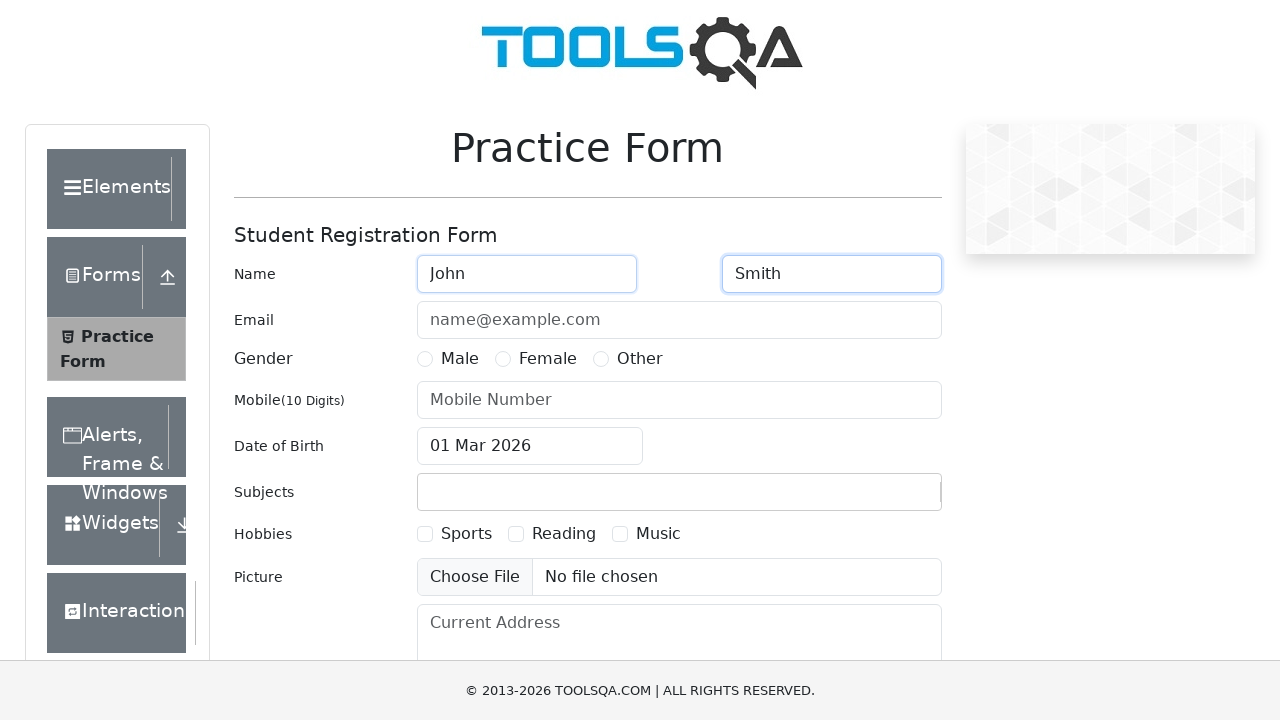

Filled email field with 'john.smith@domain.com' on #userEmail
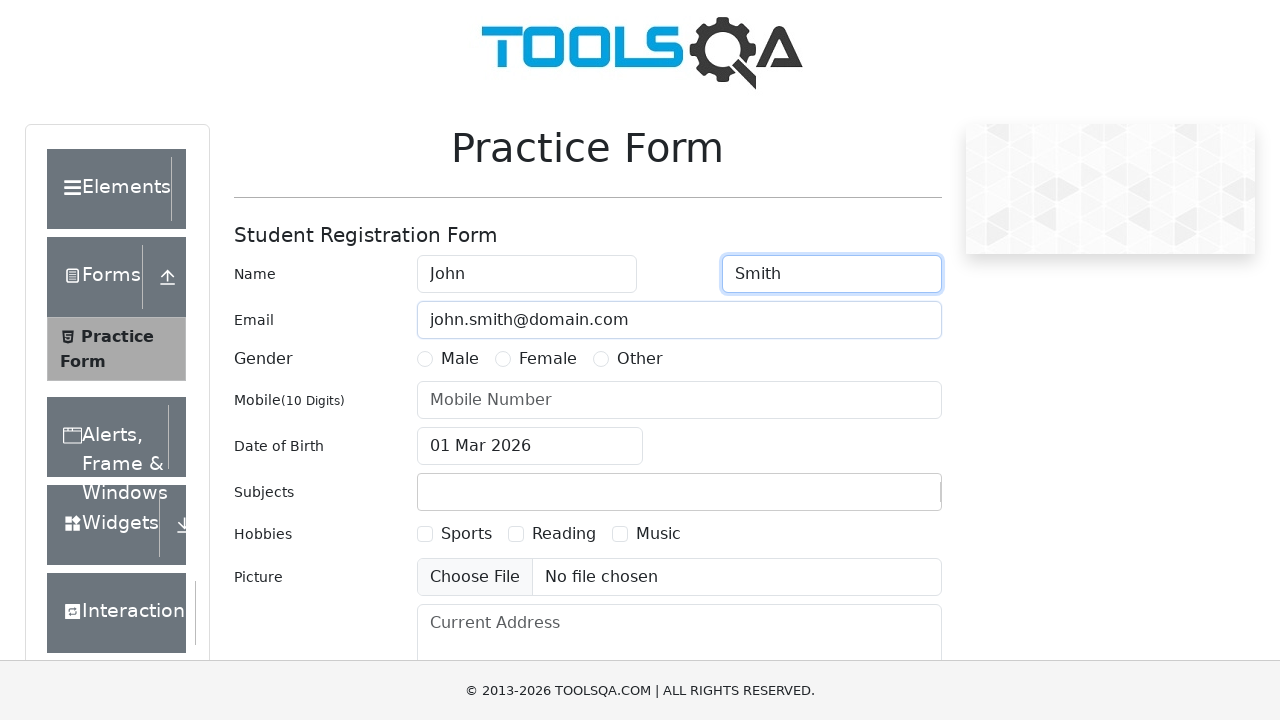

Selected 'Other' gender option at (640, 359) on label[for='gender-radio-3']
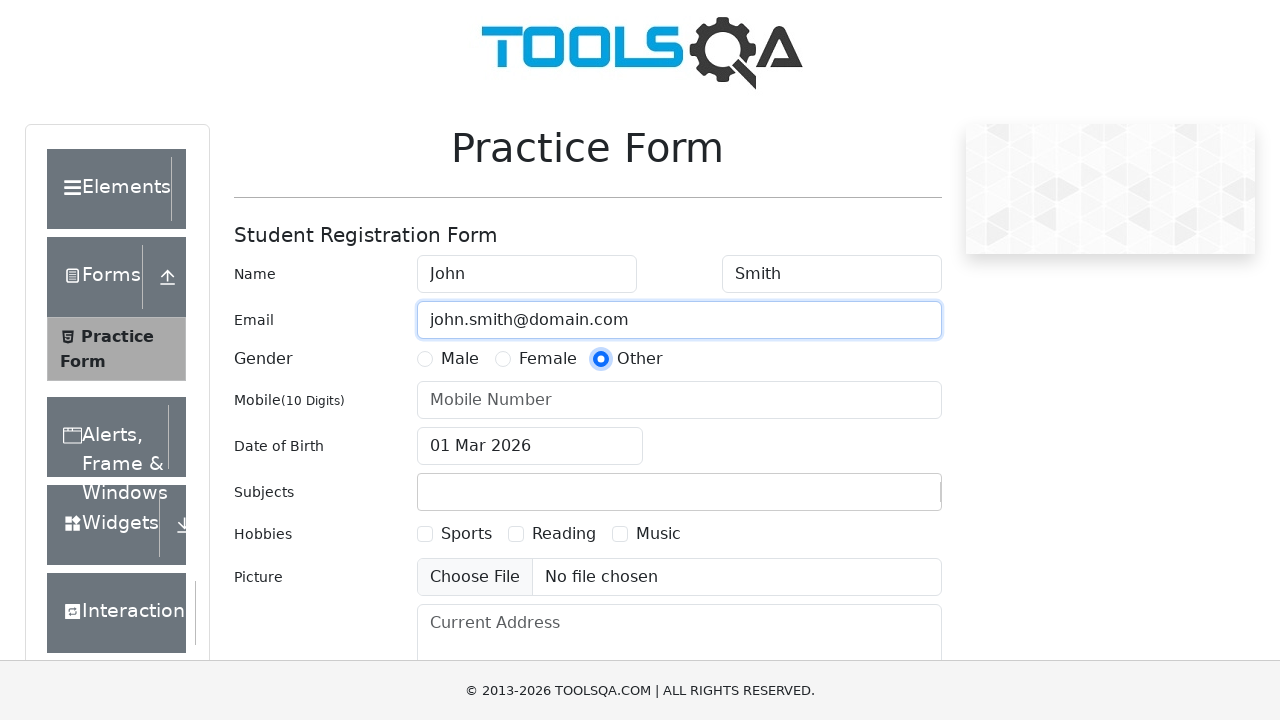

Filled phone number field with '1234567891' on #userNumber
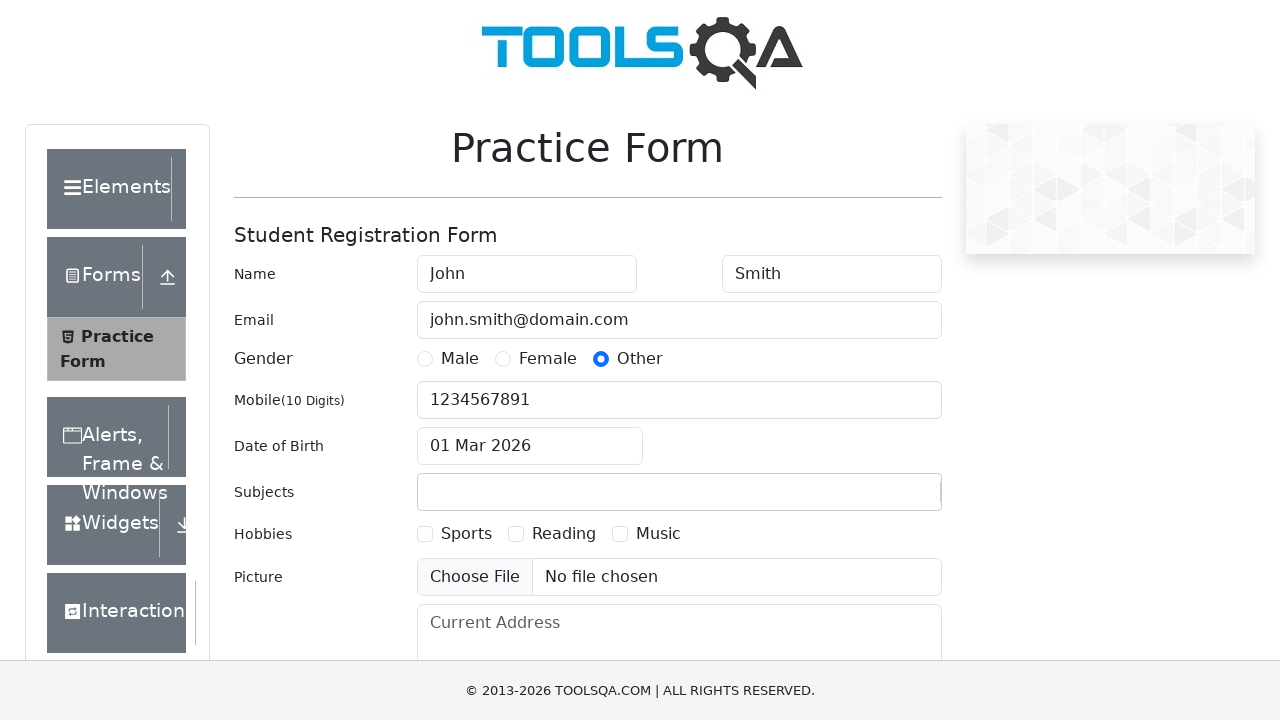

Clicked date of birth input to open datepicker at (530, 446) on #dateOfBirthInput
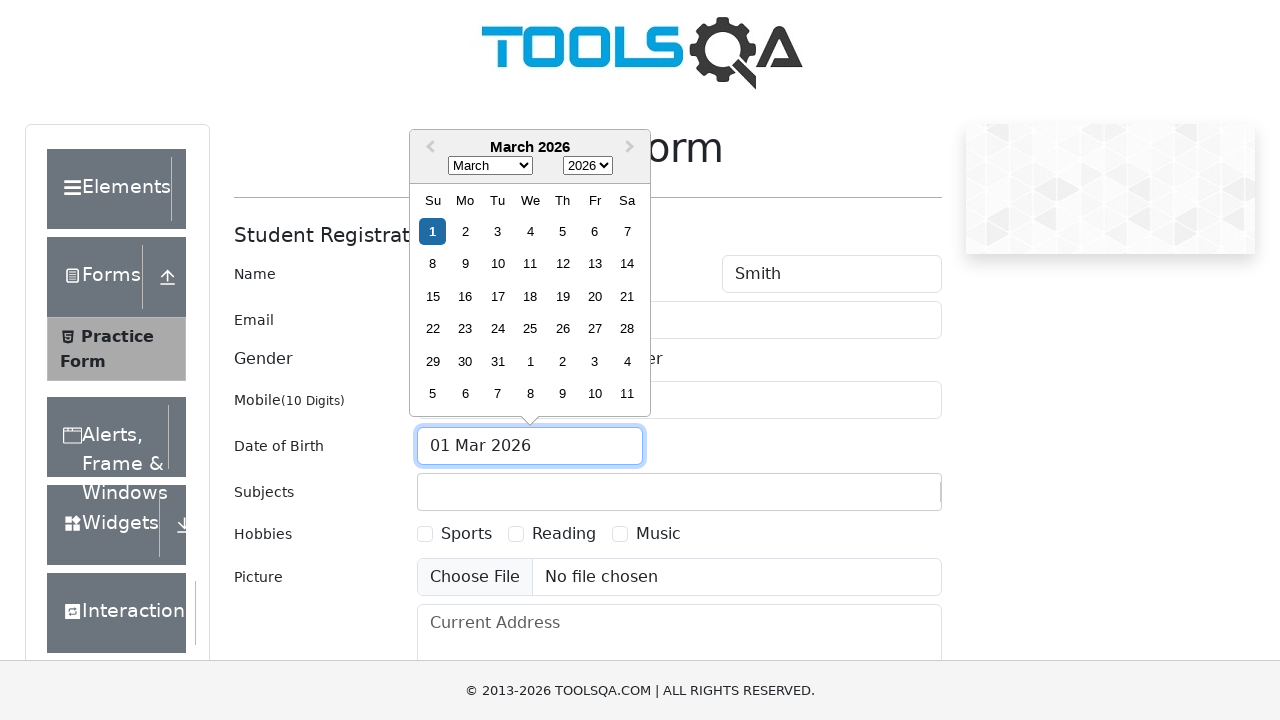

Selected year 1990 from datepicker dropdown on .react-datepicker__year-select
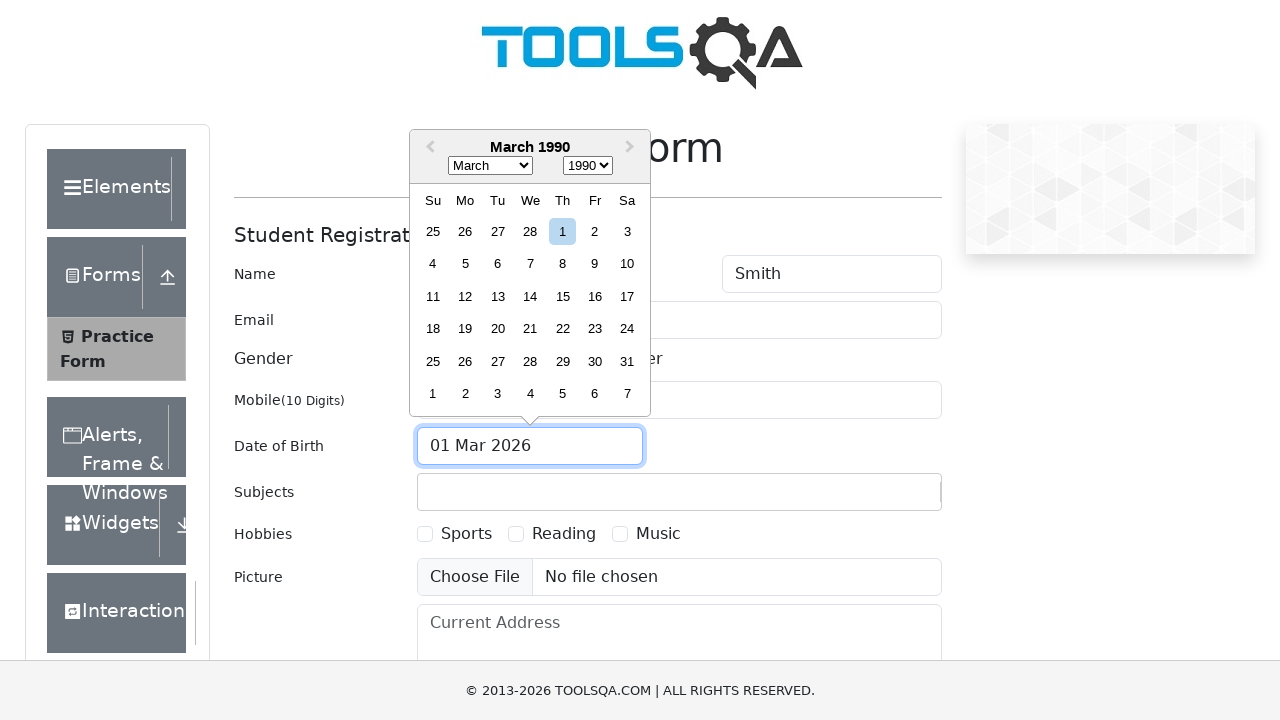

Selected August (month 7) from datepicker dropdown on .react-datepicker__month-select
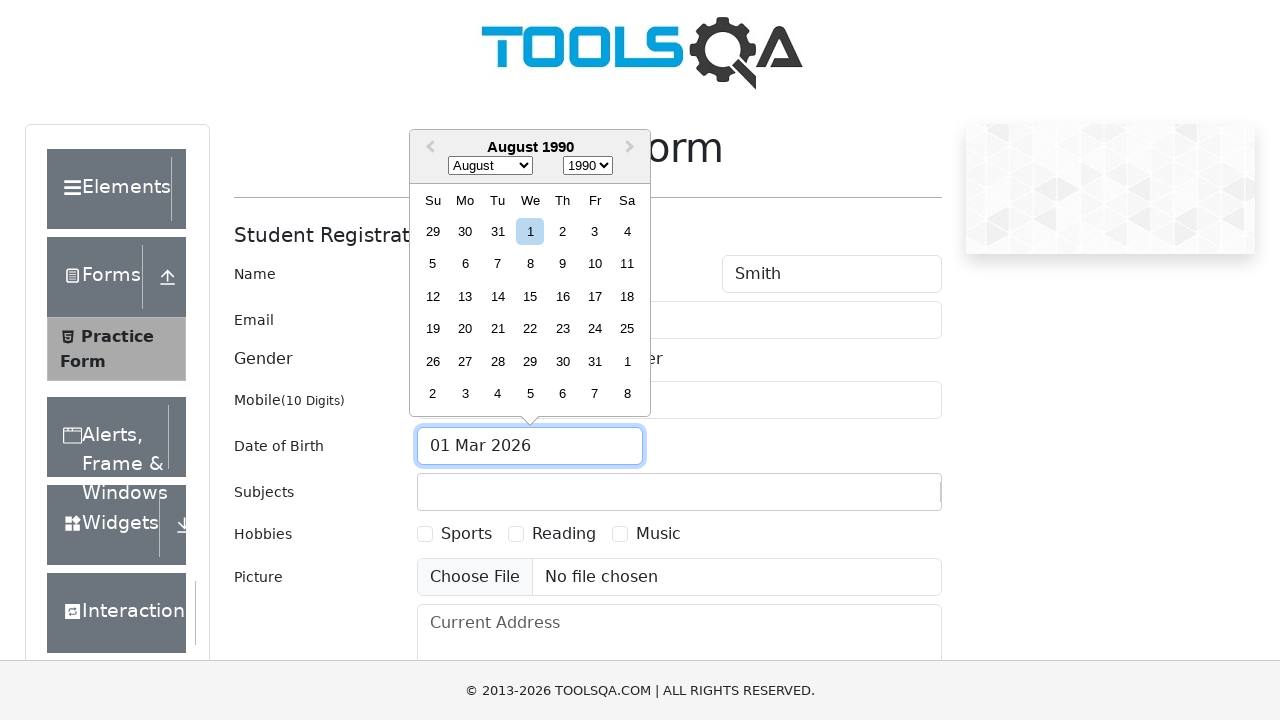

Selected 19th day from datepicker at (433, 329) on .react-datepicker__day--019:not(.react-datepicker__day--outside-month)
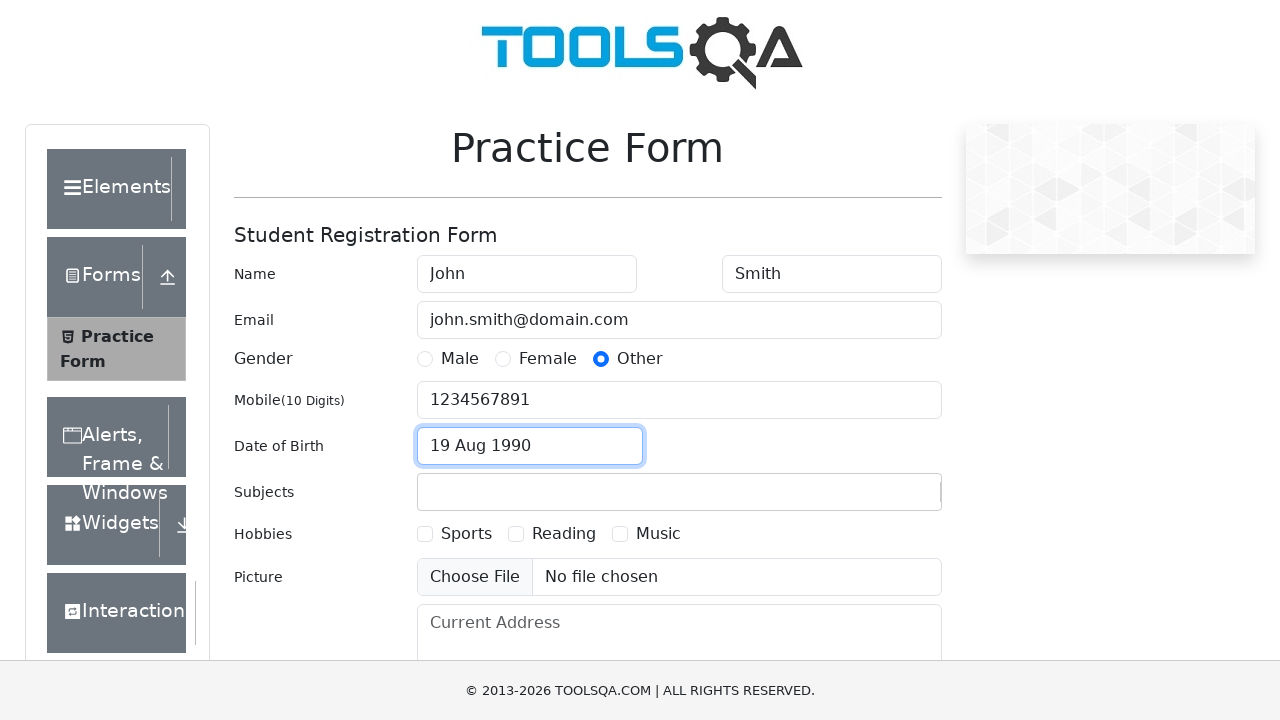

Filled subjects input field with 'Com' on #subjectsInput
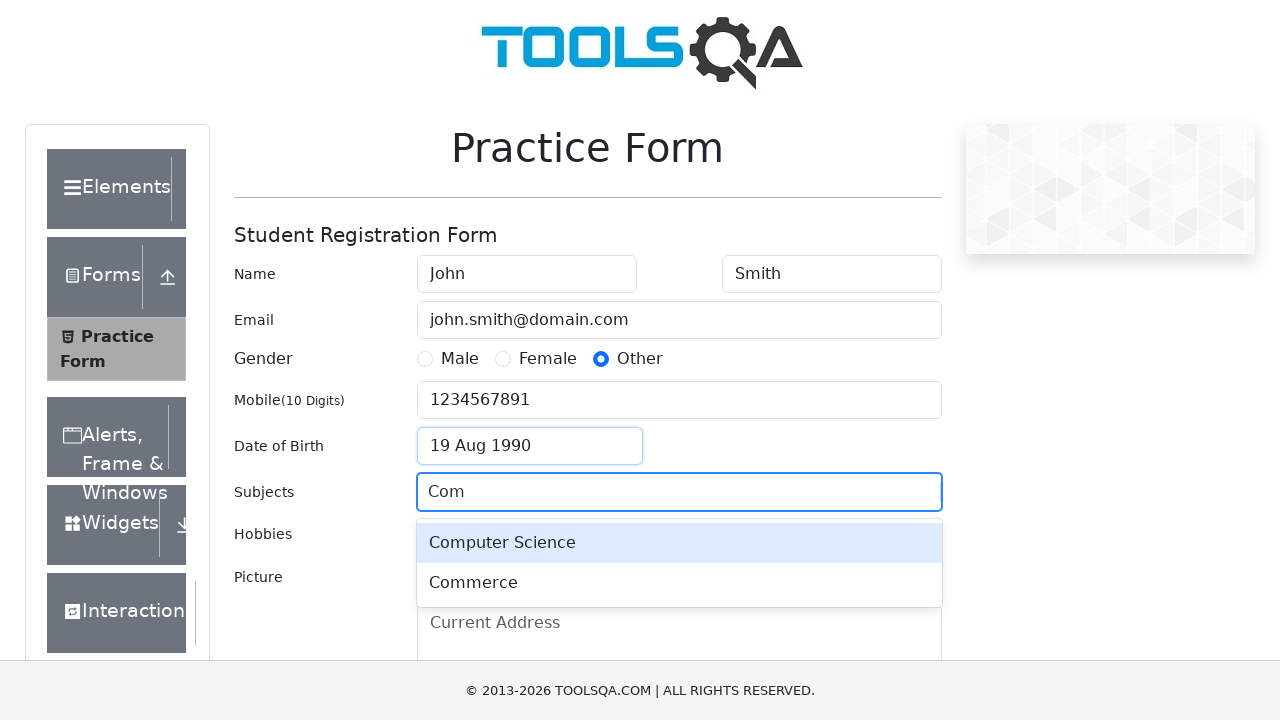

Pressed Enter to select subject from autocomplete on #subjectsInput
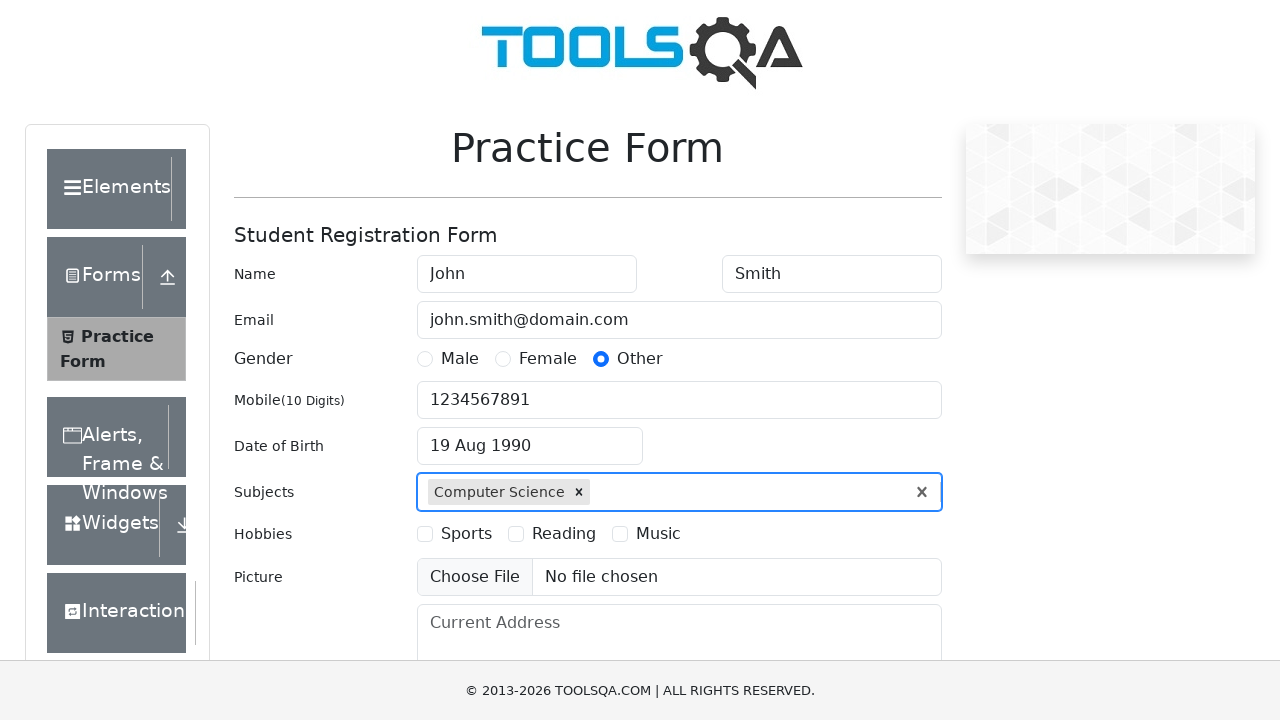

Selected 'Reading' hobby checkbox at (564, 534) on label[for='hobbies-checkbox-2']
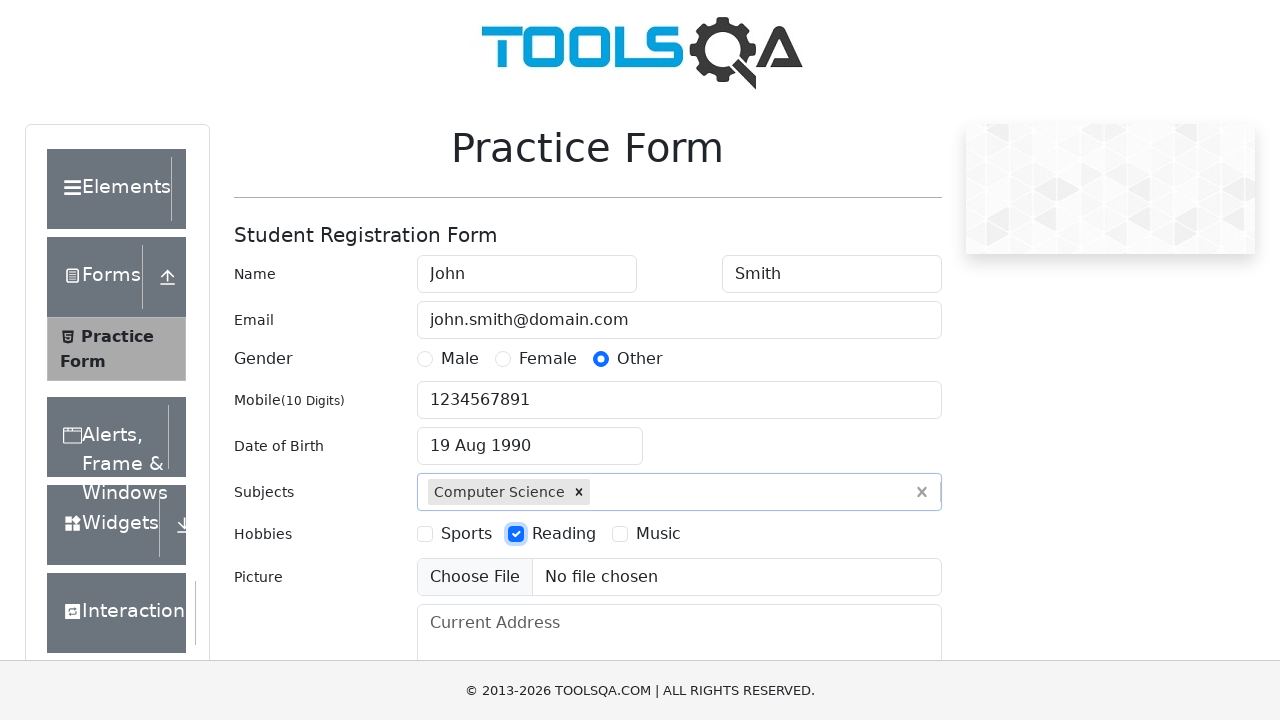

Scrolled to bottom of registration form
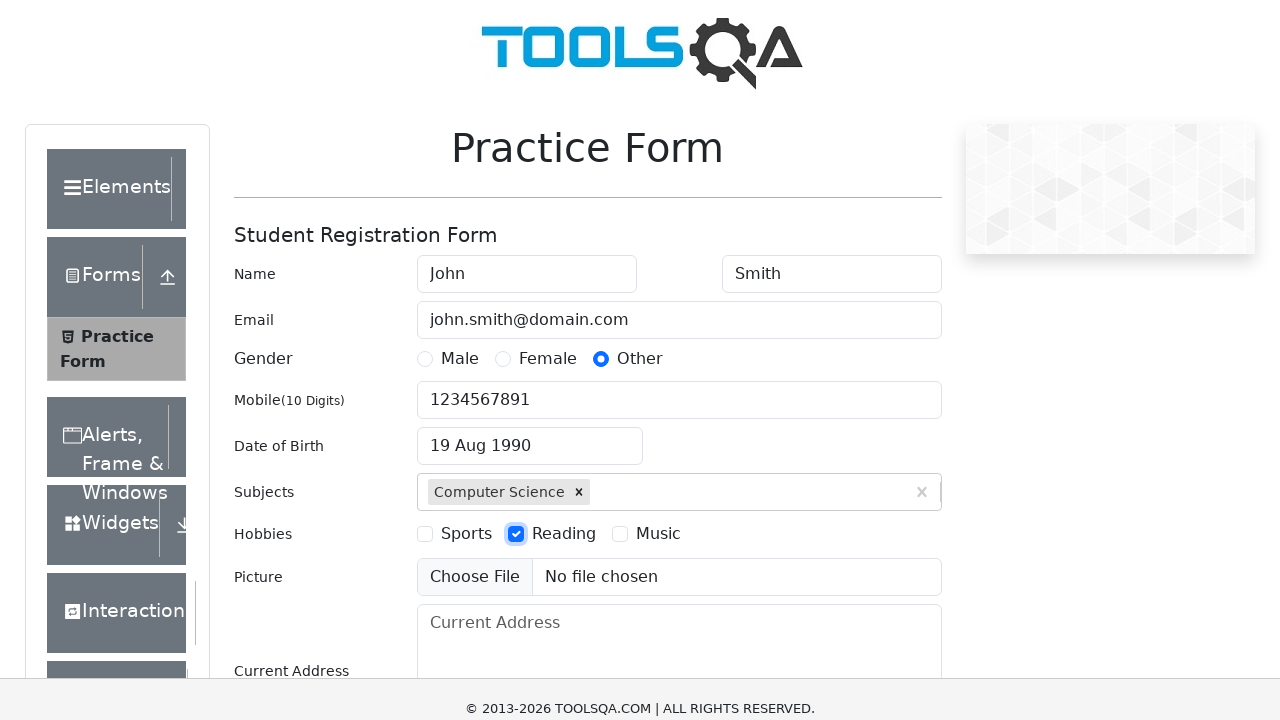

Filled current address field with 'somewhere 15/58' on #currentAddress
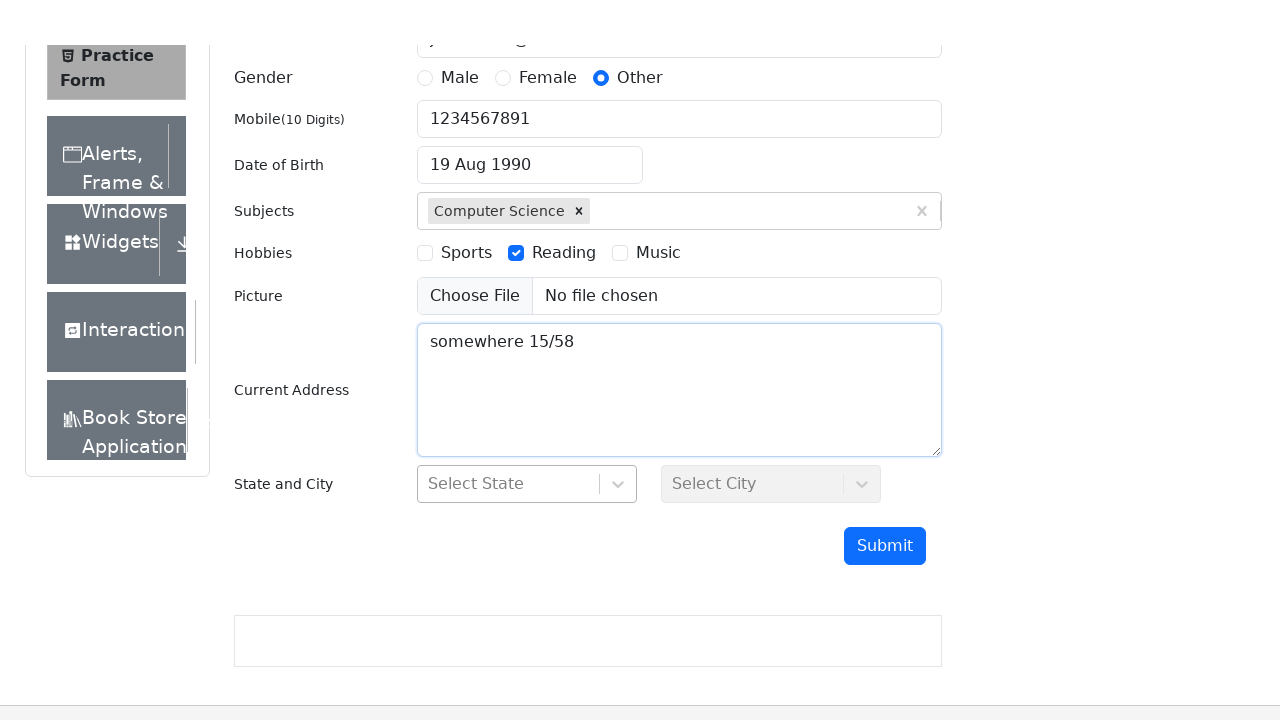

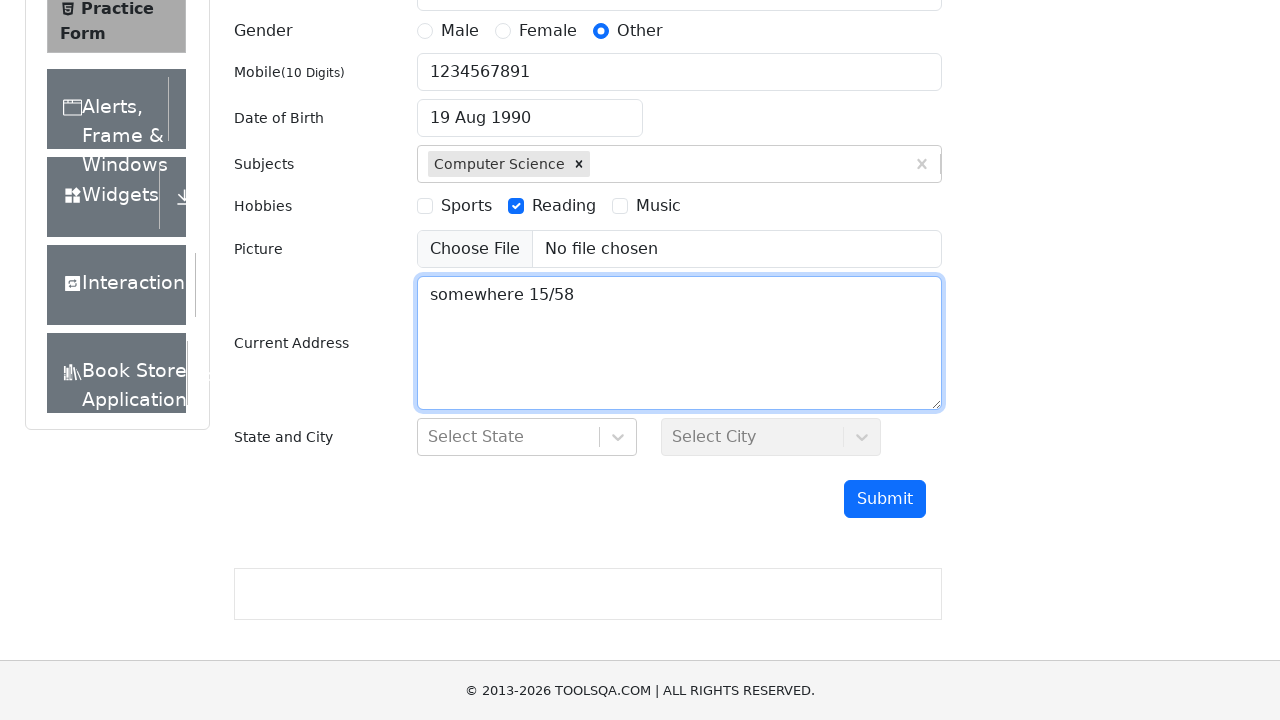